Tests dropdown functionality on a flight booking page by selecting senior citizen checkbox, updating passenger count to 5 adults, and enabling round trip option

Starting URL: https://rahulshettyacademy.com/dropdownsPractise/

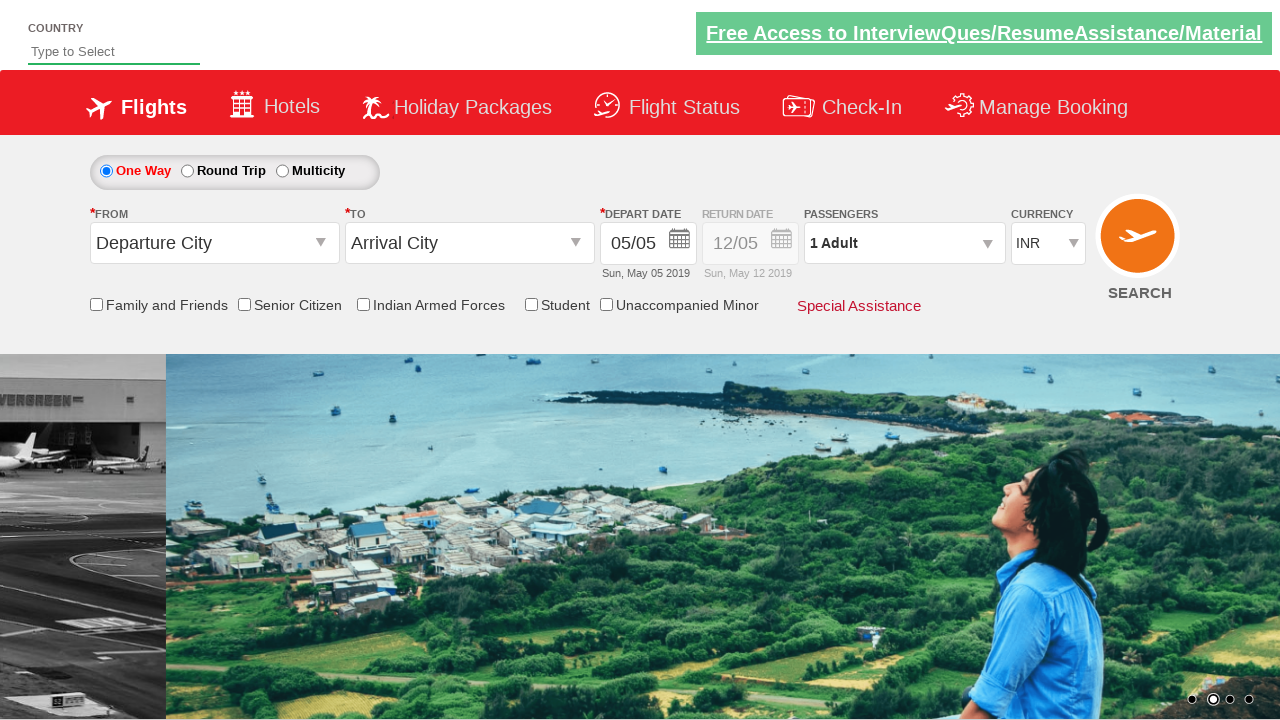

Clicked Senior Citizen checkbox at (290, 305) on xpath=//div[@id='ctl00_mainContent_SeniorCitizenDiv']
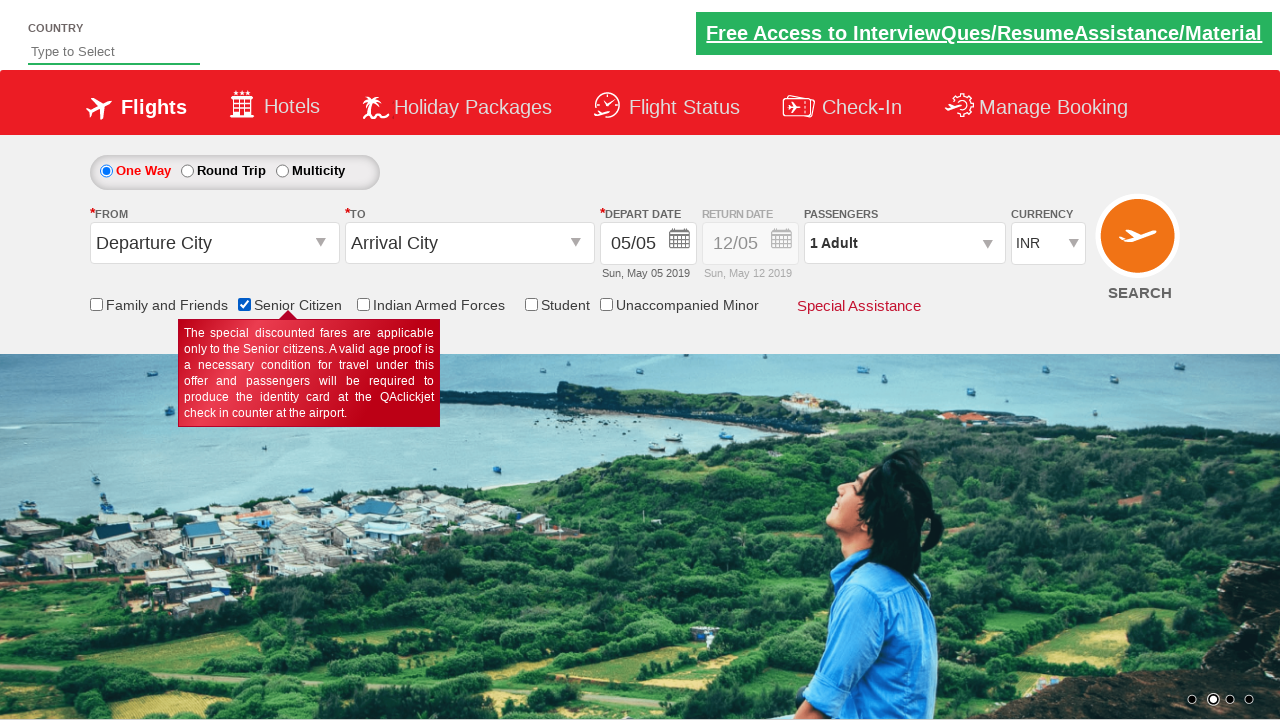

Clicked passenger info dropdown to open selection menu at (904, 243) on #divpaxinfo
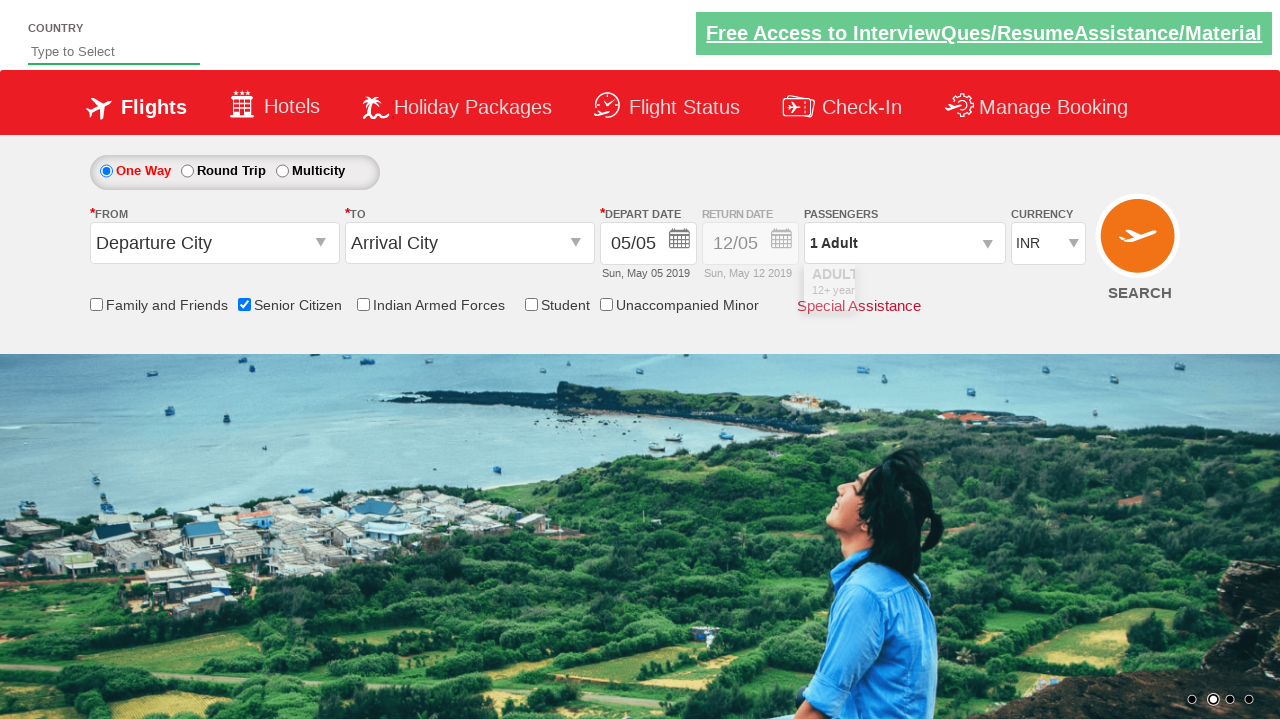

Clicked 'Add Adult' button (iteration 1 of 4) at (982, 288) on #hrefIncAdt
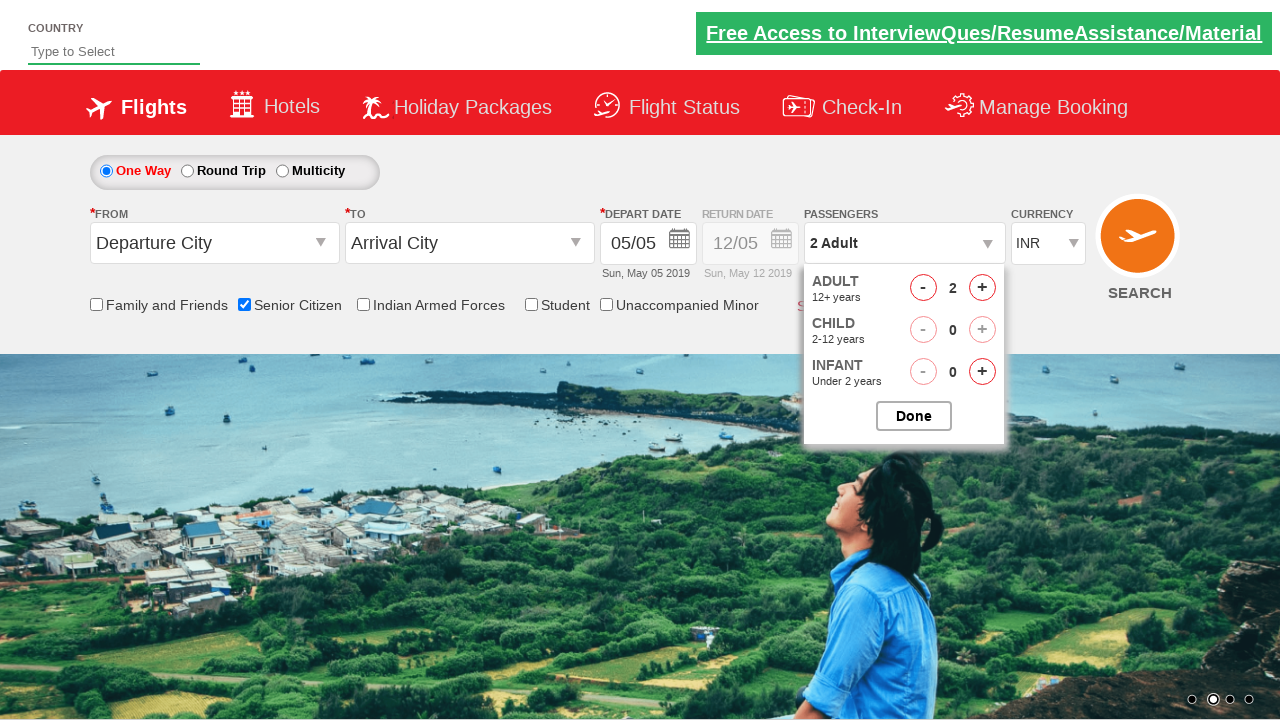

Clicked 'Add Adult' button (iteration 2 of 4) at (982, 288) on #hrefIncAdt
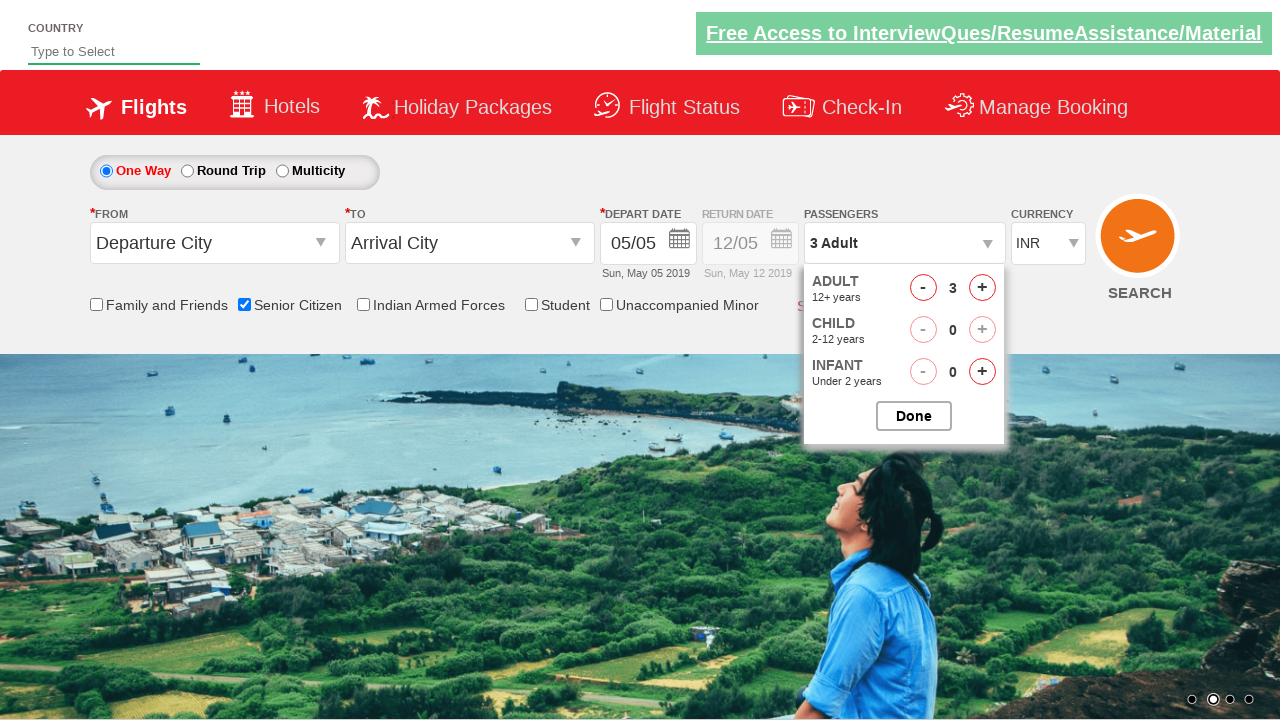

Clicked 'Add Adult' button (iteration 3 of 4) at (982, 288) on #hrefIncAdt
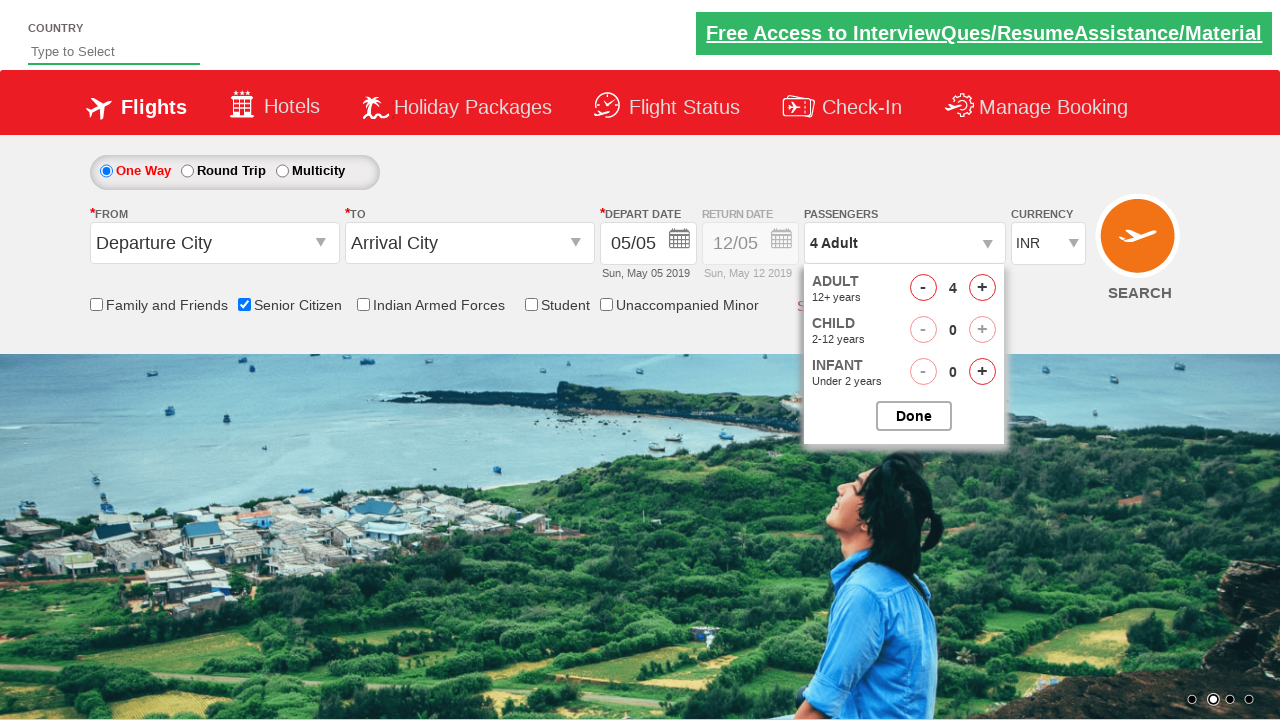

Clicked 'Add Adult' button (iteration 4 of 4) at (982, 288) on #hrefIncAdt
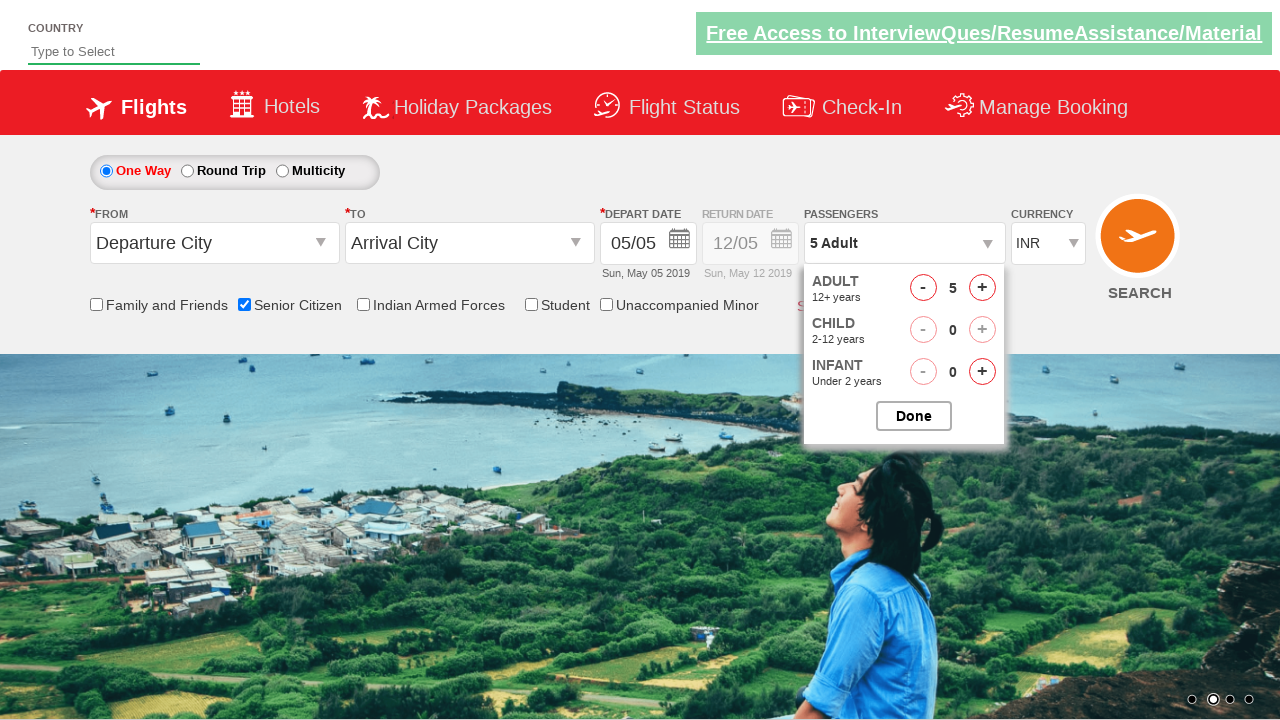

Closed passenger selection dropdown at (914, 416) on #btnclosepaxoption
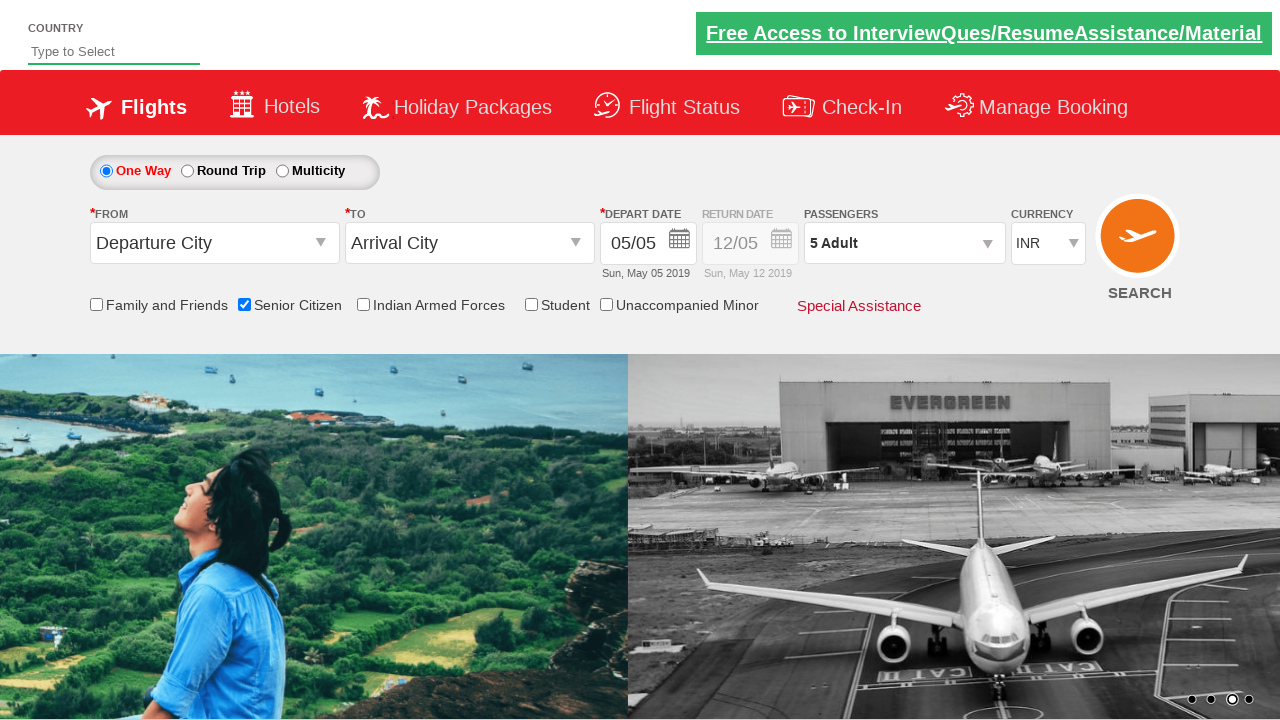

Verified passenger count displays '5 Adult'
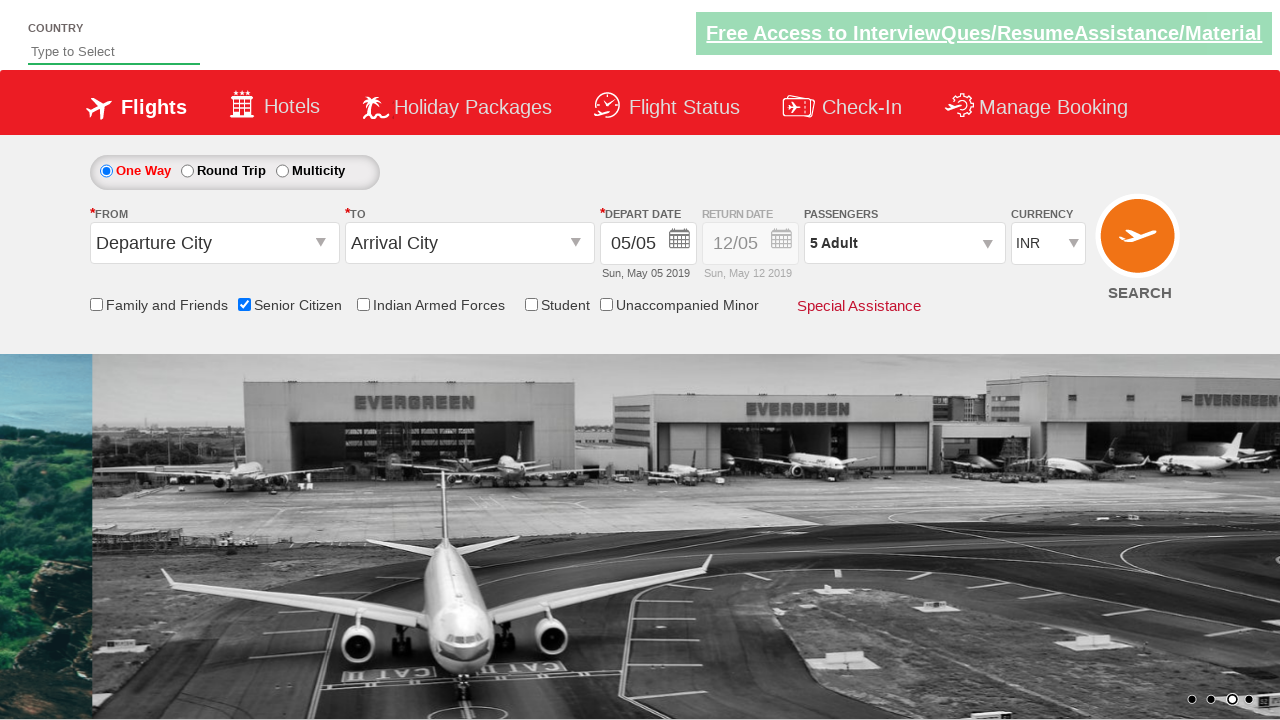

Clicked Round Trip radio button at (187, 171) on xpath=//input[@id='ctl00_mainContent_rbtnl_Trip_1']
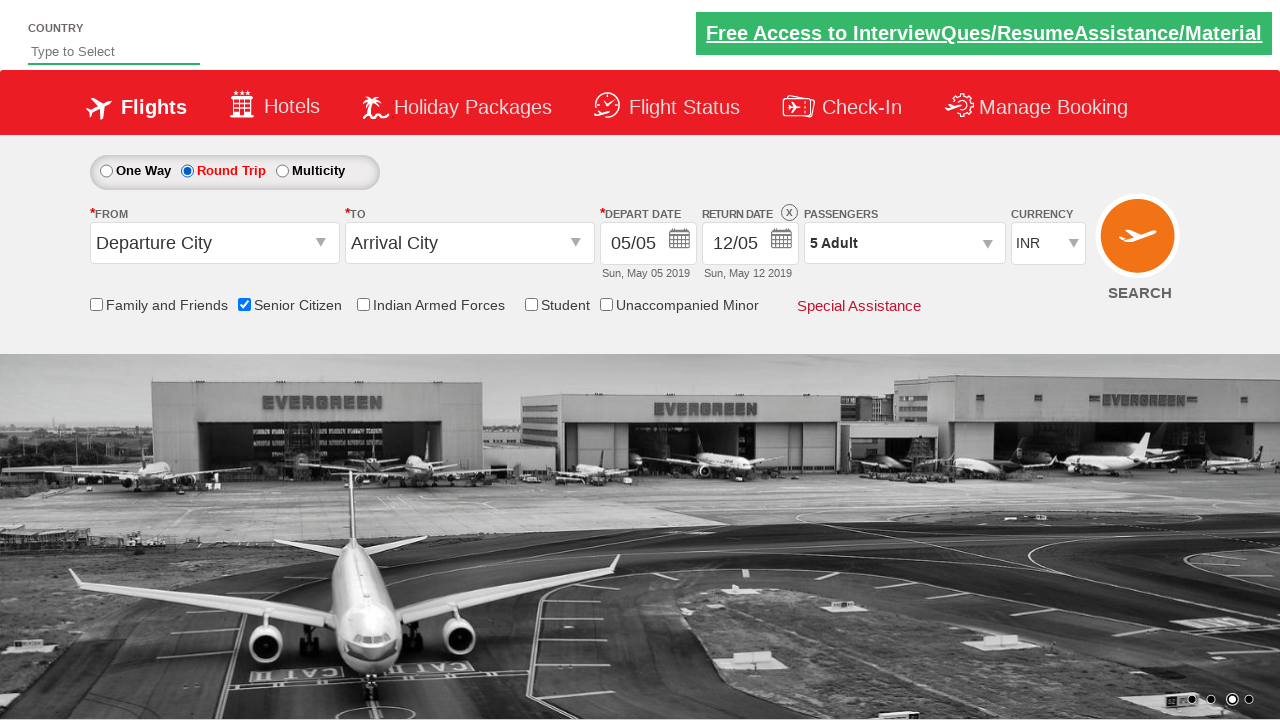

Verified return date section is enabled for round trip
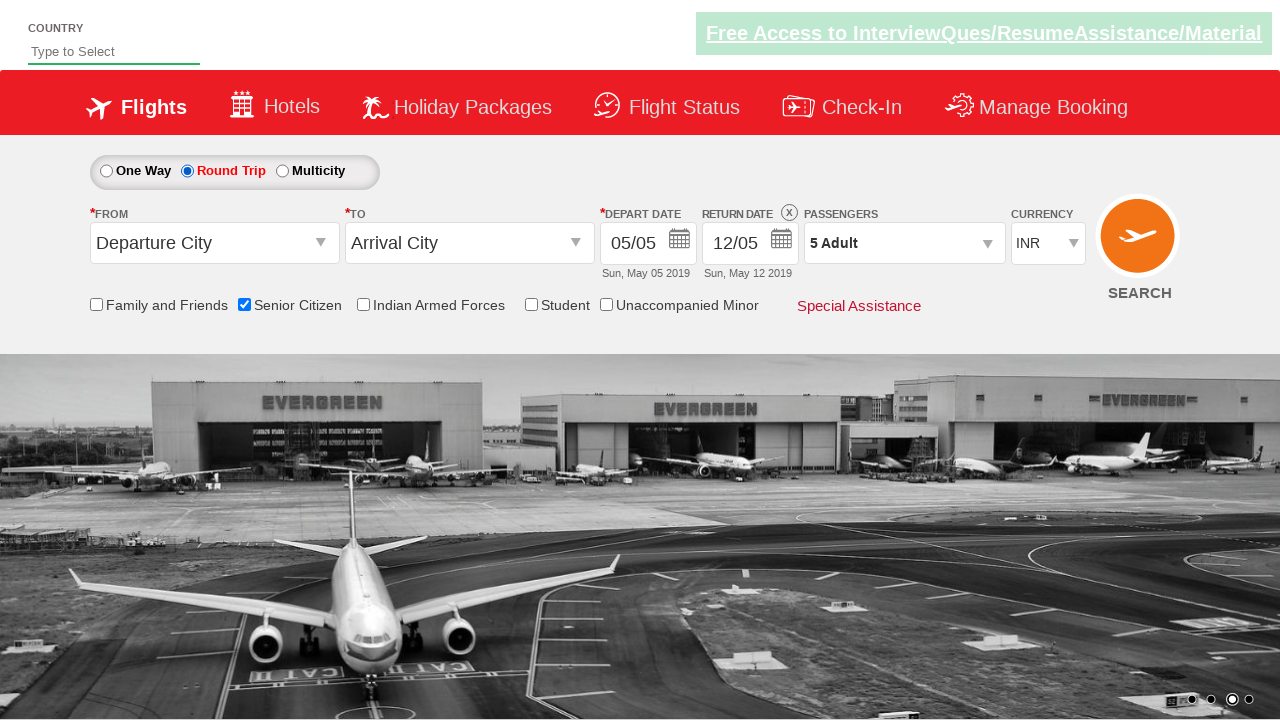

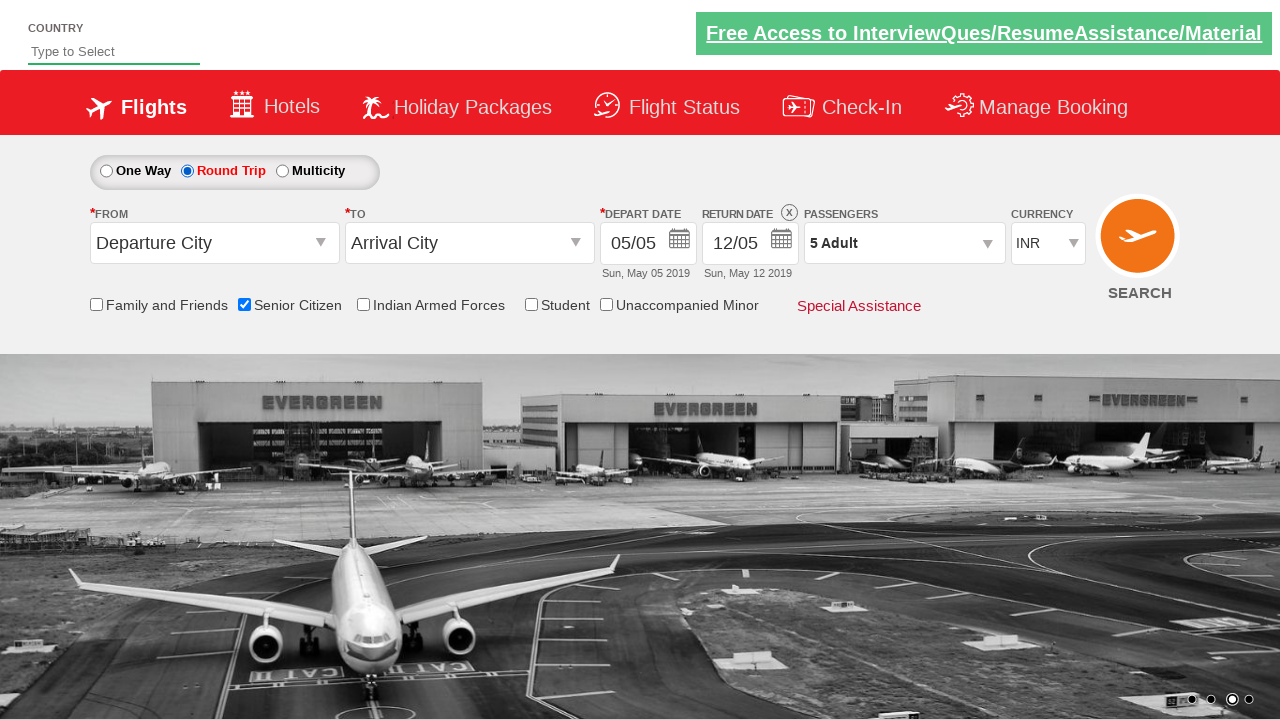